Tests the forgot password functionality by clicking on the "Forgot your password?" link and verifying that the Reset Password page is displayed correctly.

Starting URL: https://opensource-demo.orangehrmlive.com/

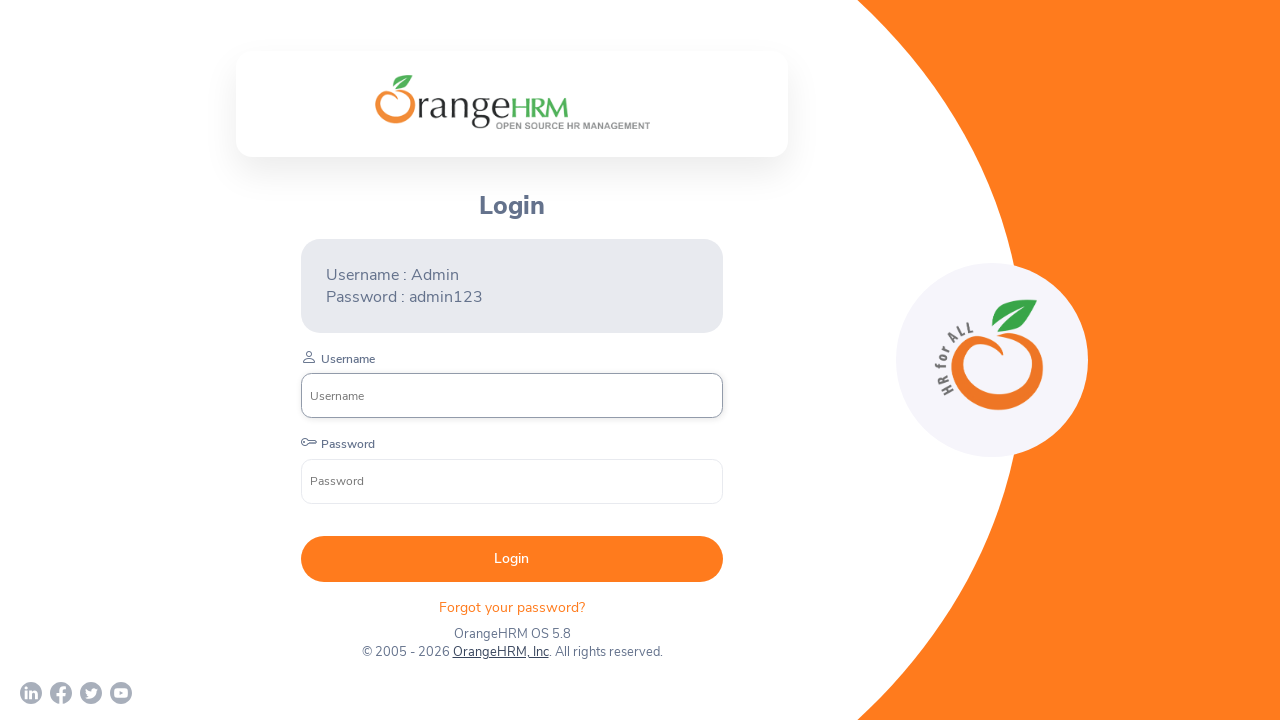

Clicked on 'Forgot your password?' link at (512, 607) on text=Forgot your password?
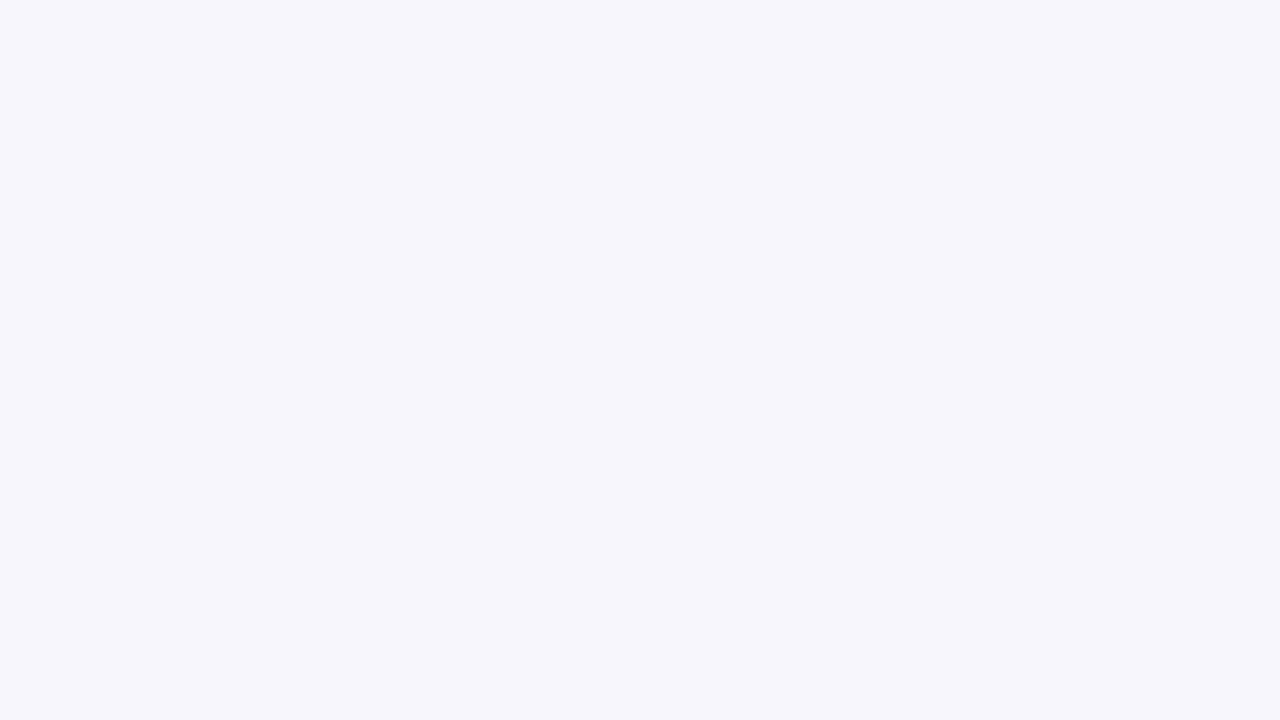

Reset password page loaded - h6 element appeared
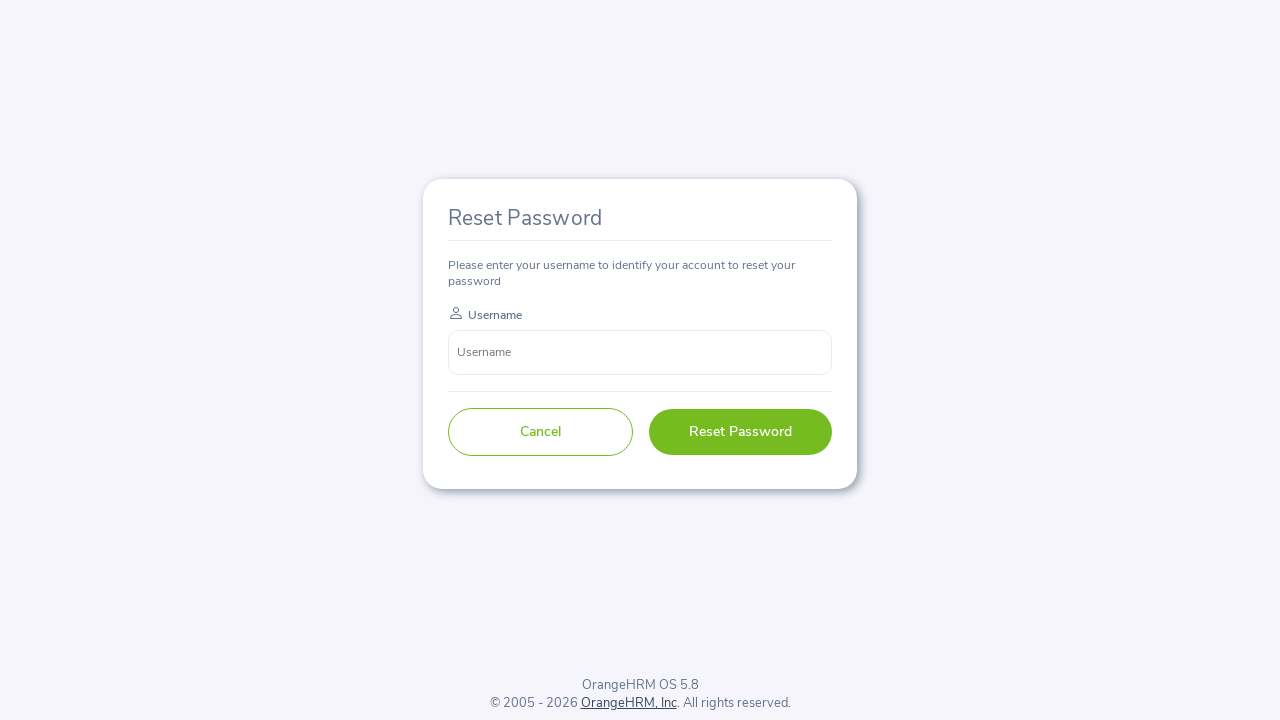

Retrieved reset password header text
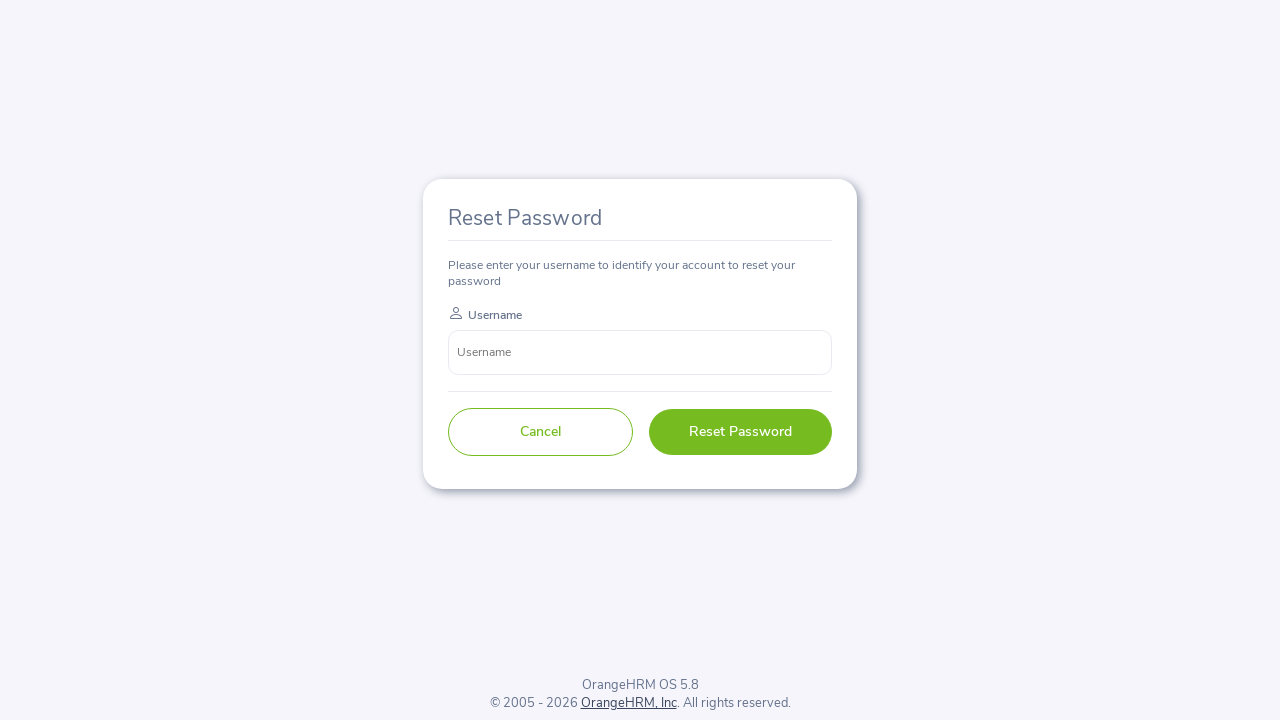

Verified that 'Reset Password' header is displayed correctly
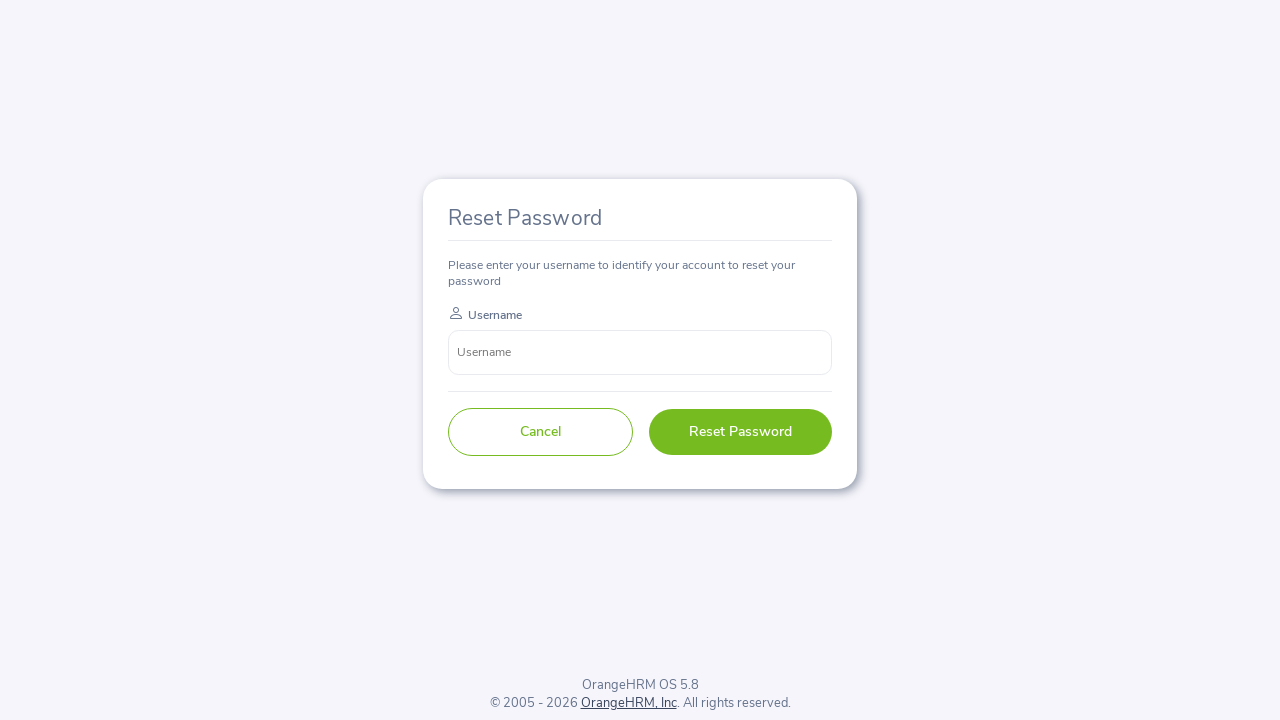

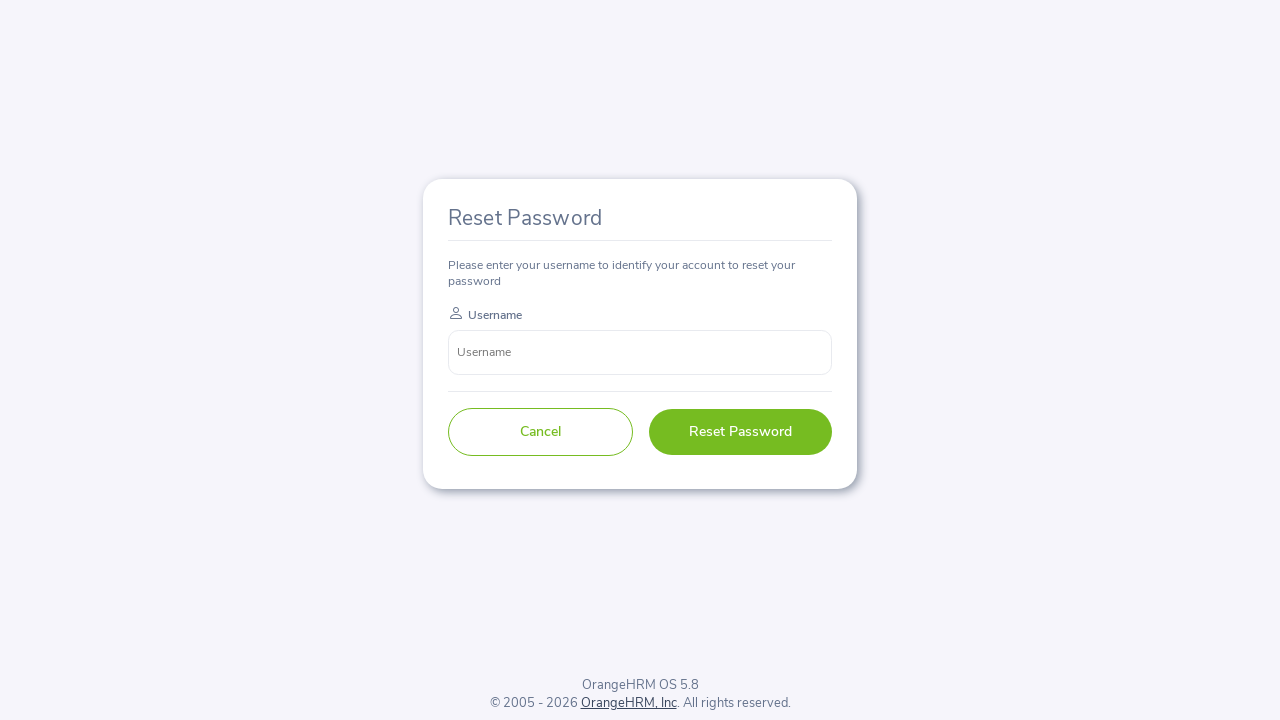